Tests drag and drop functionality by dragging an element to a target location and then dragging it back to its original position

Starting URL: https://grotechminds.com/drag-and-drop/

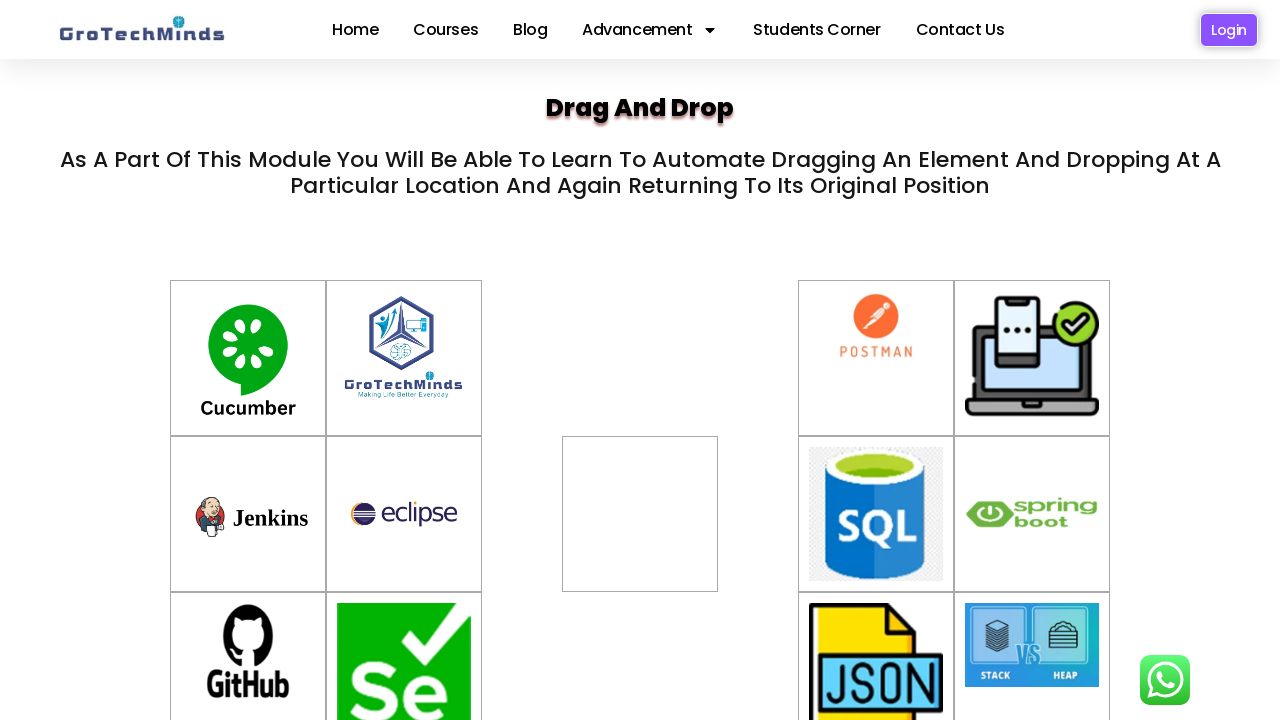

Located draggable cucumber element
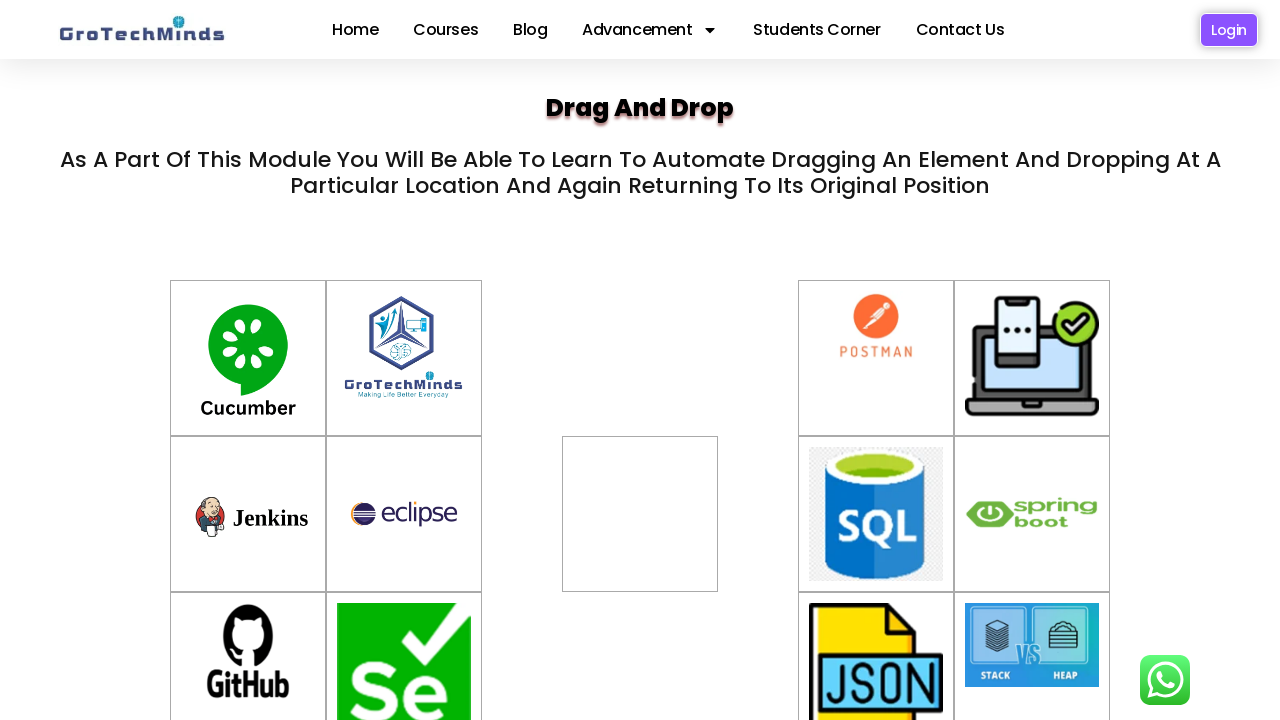

Located drop target destination
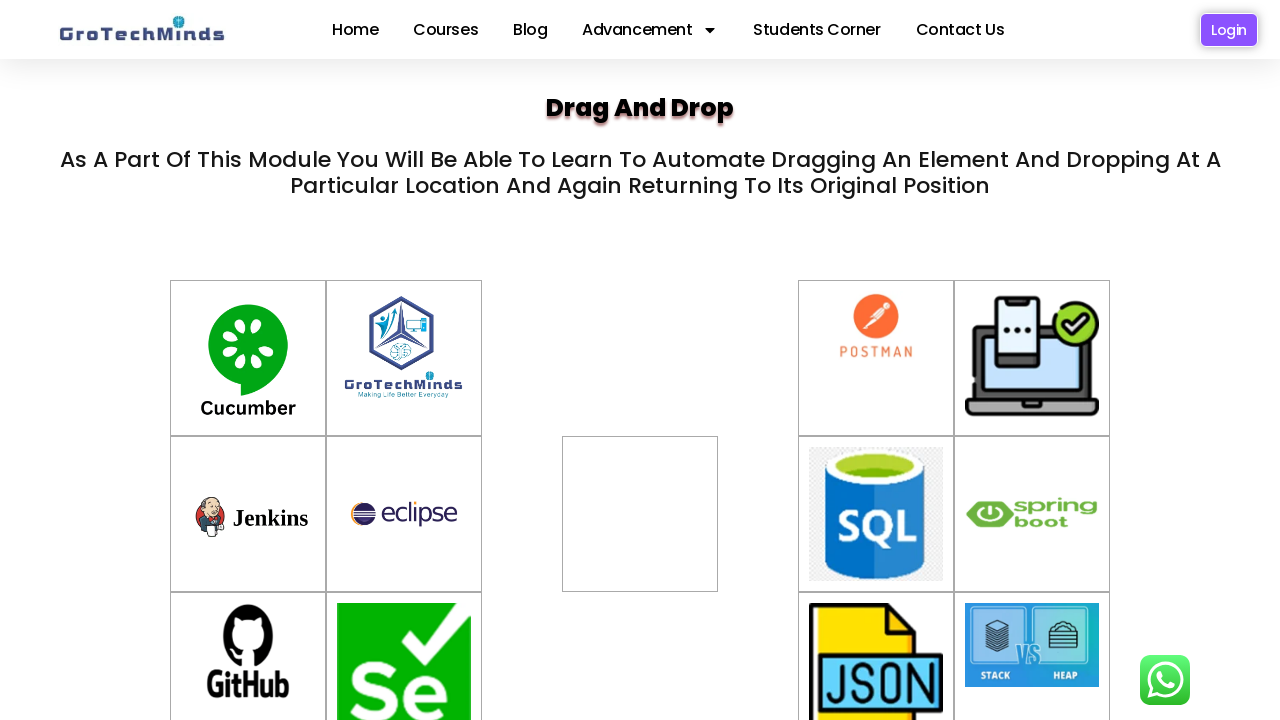

Dragged cucumber element to target location at (640, 514)
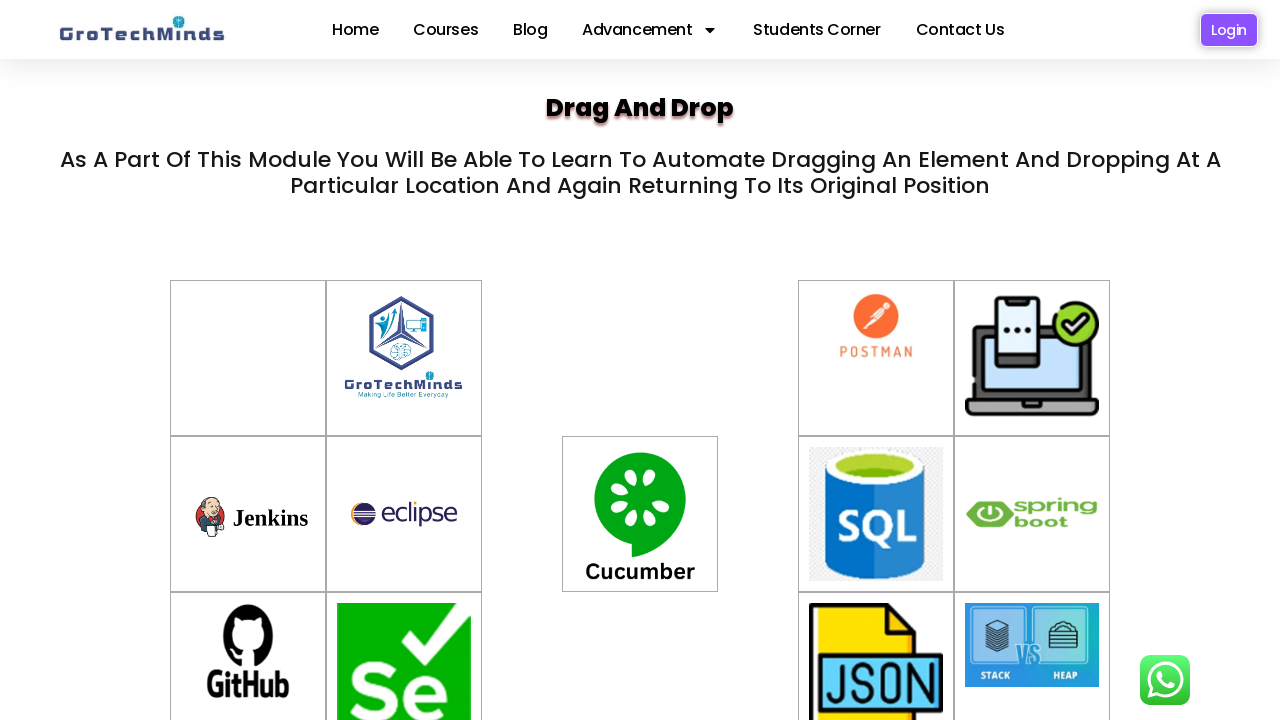

Waited 2 seconds to observe drag and drop result
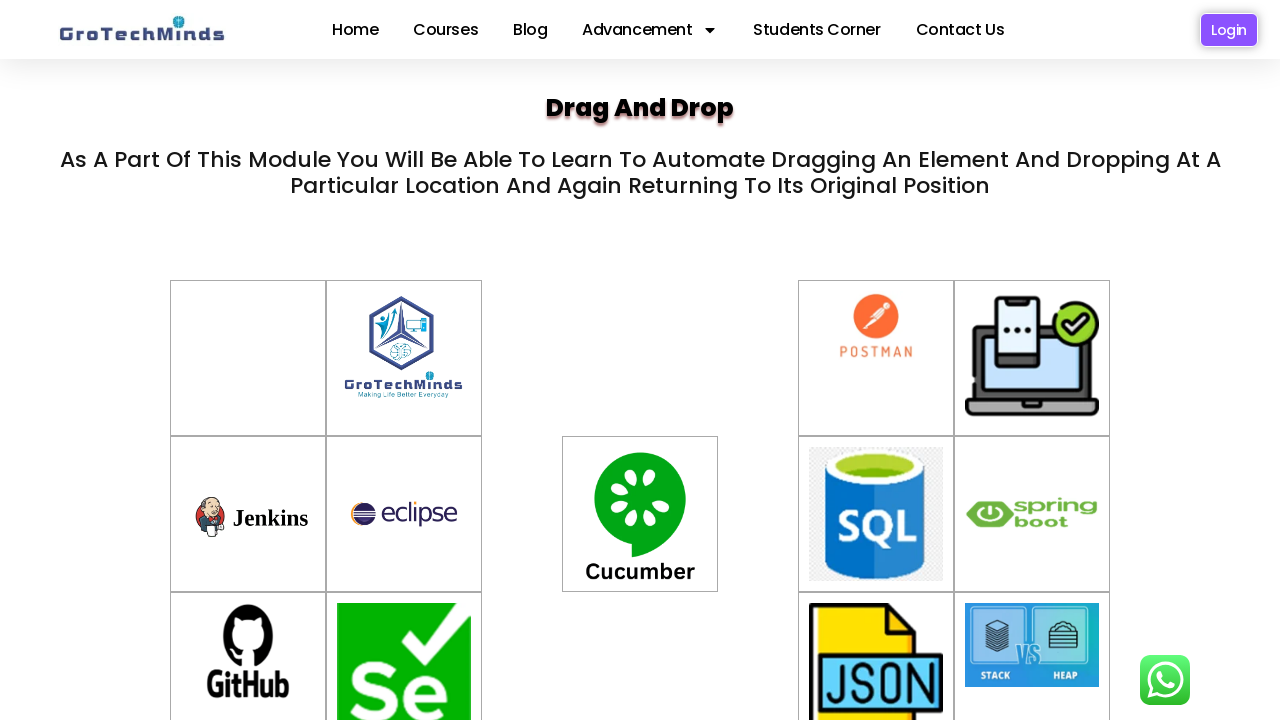

Located original container position
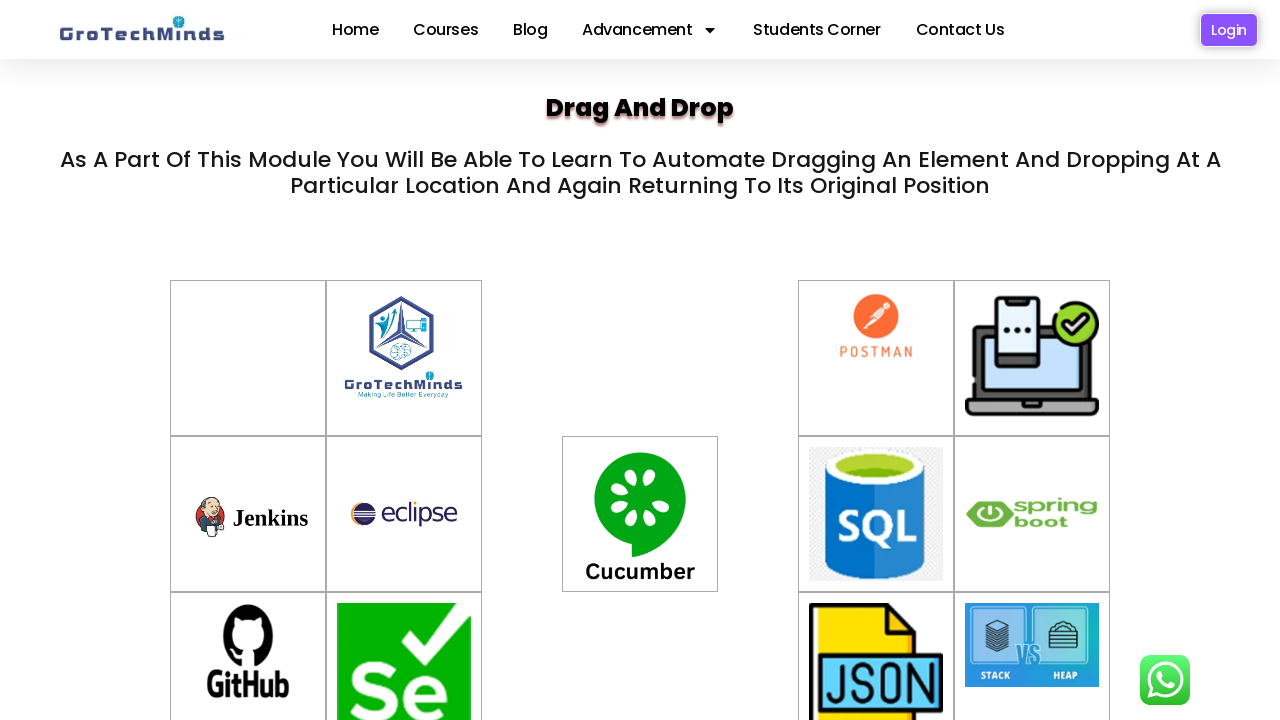

Dragged cucumber element back to original position at (248, 358)
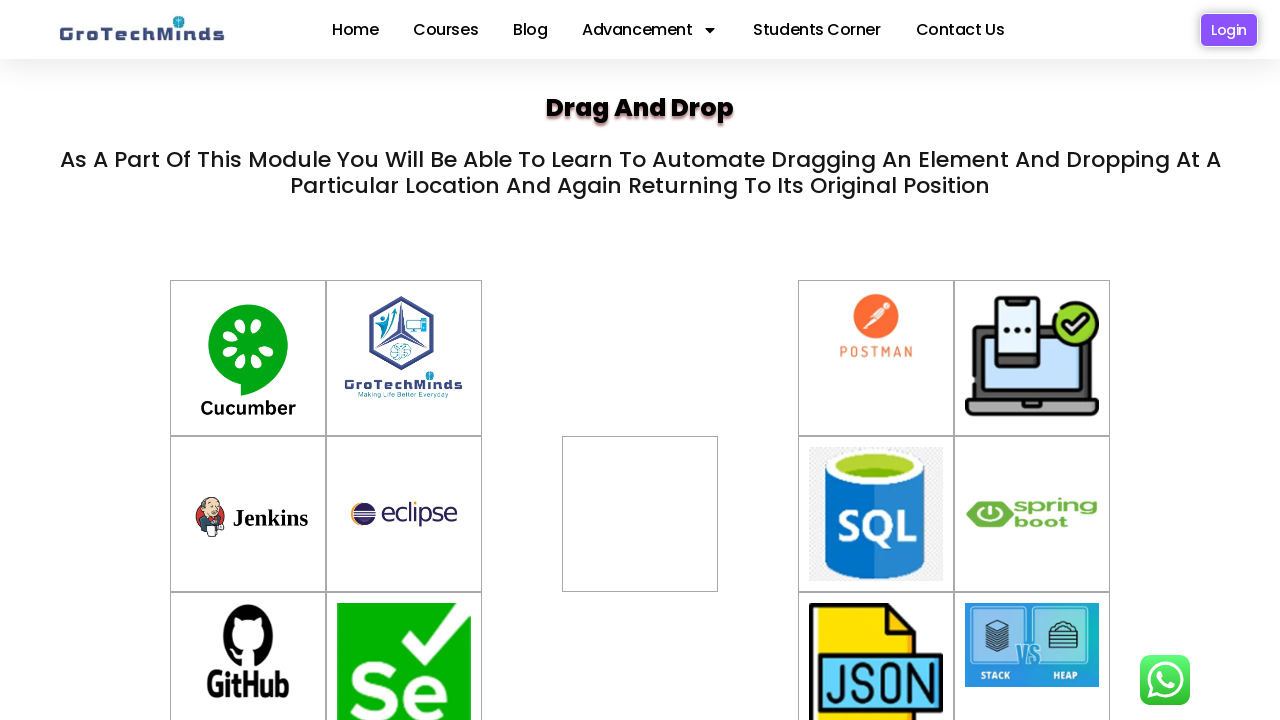

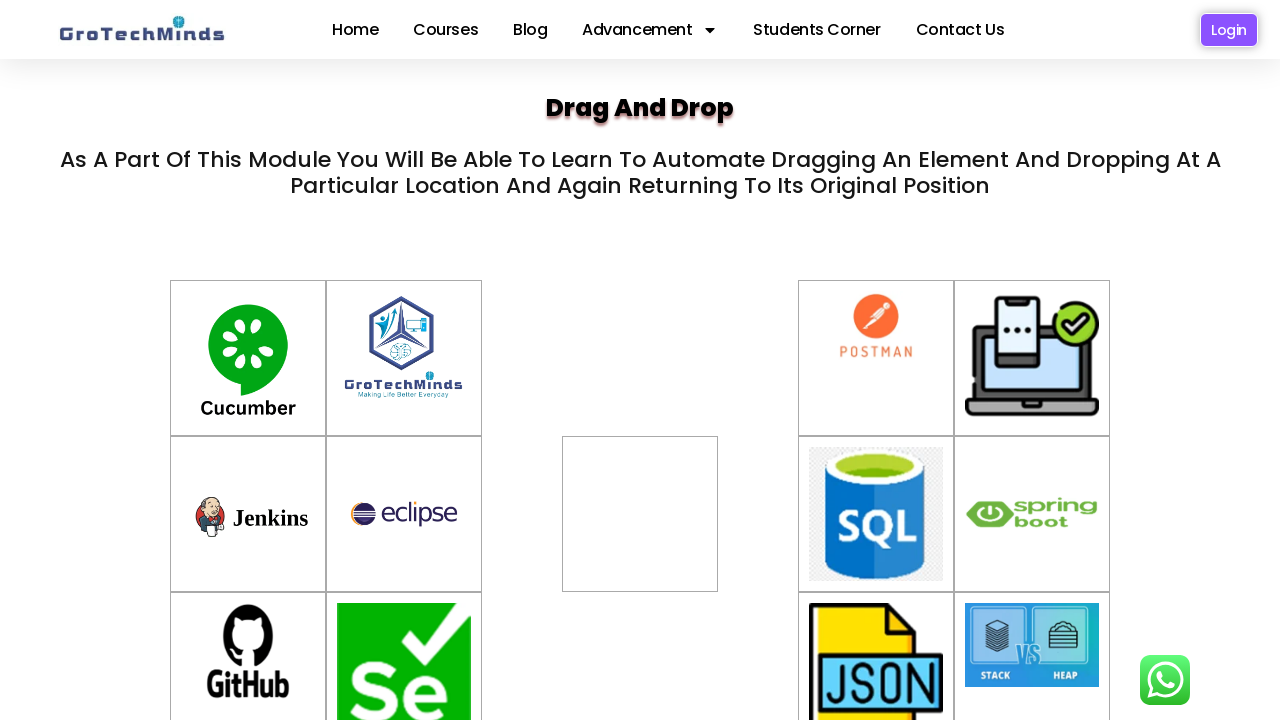